Tests jQuery UI drag and drop functionality by dragging an element from source to target location

Starting URL: https://jqueryui.com/droppable/

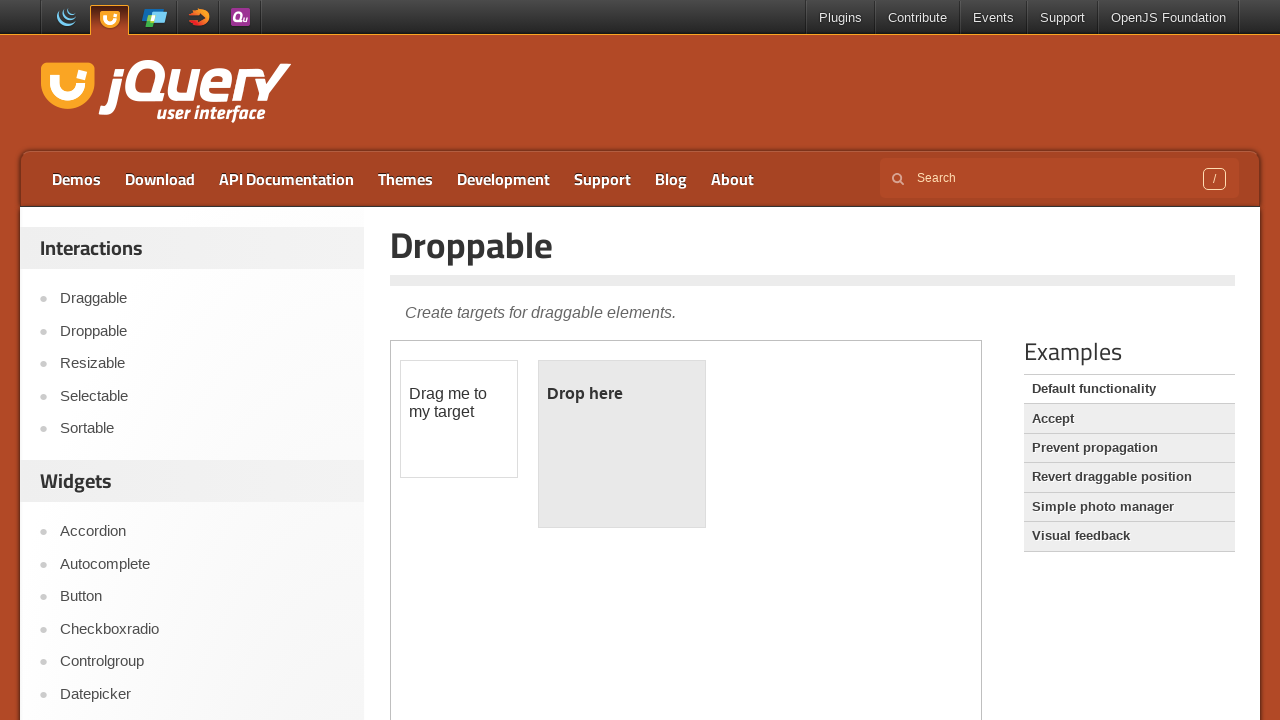

Located the demo iframe containing jQuery UI droppable elements
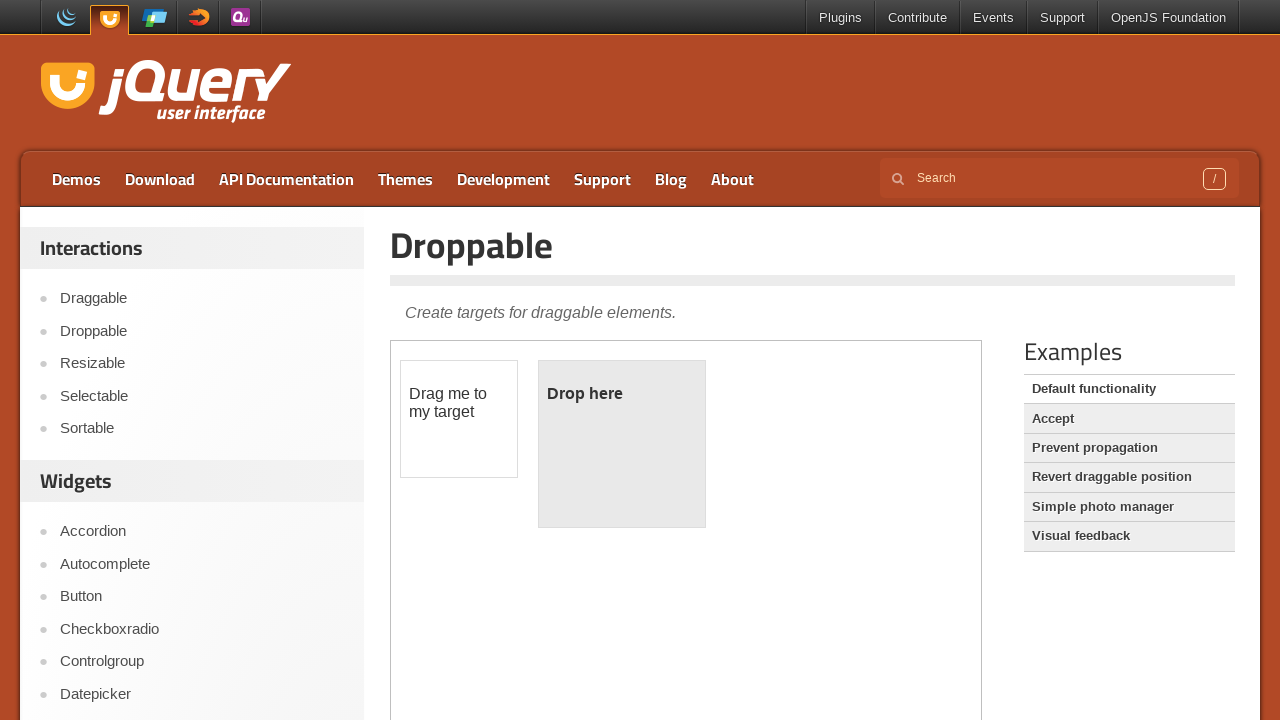

Located the draggable element within the iframe
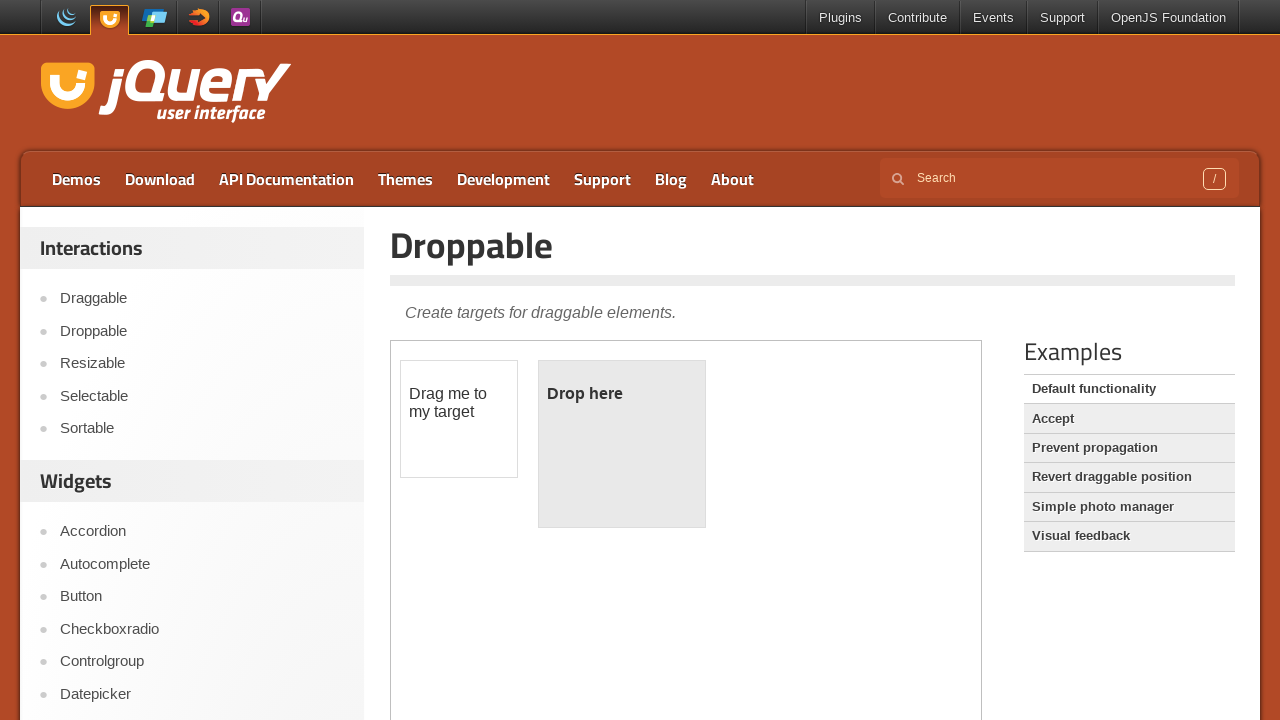

Located the droppable target element within the iframe
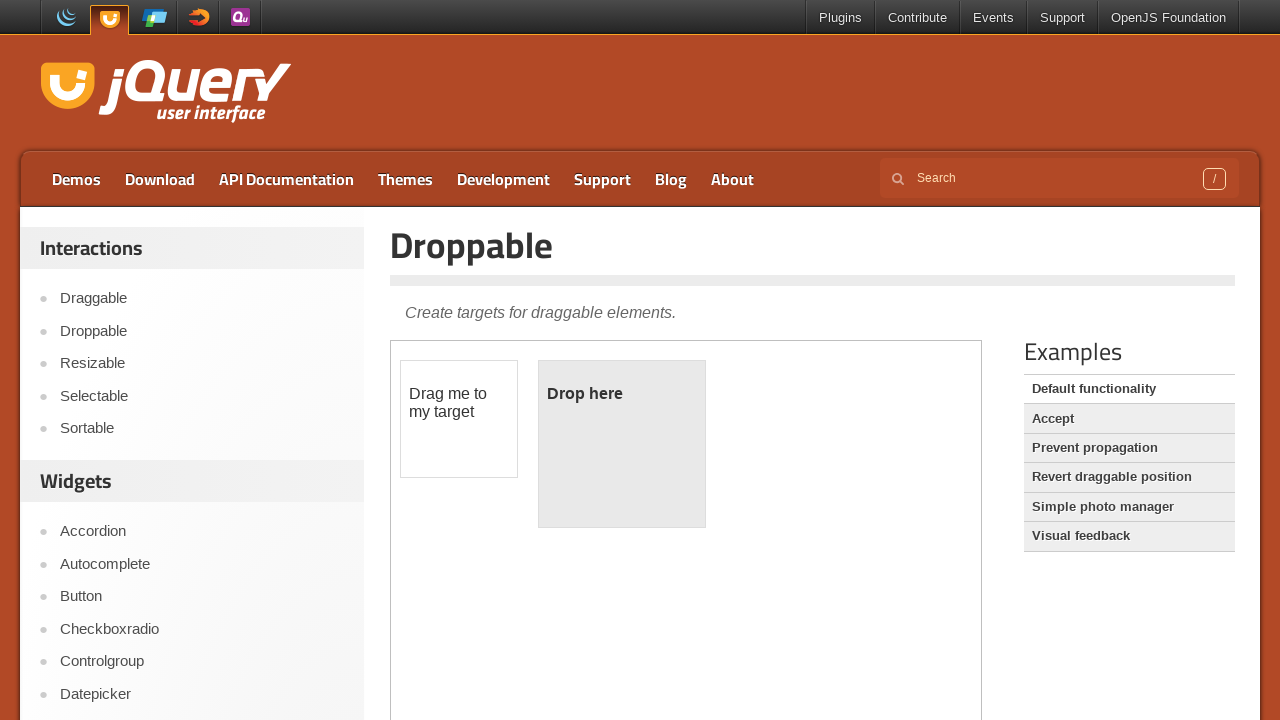

Dragged element from source to target location at (622, 444)
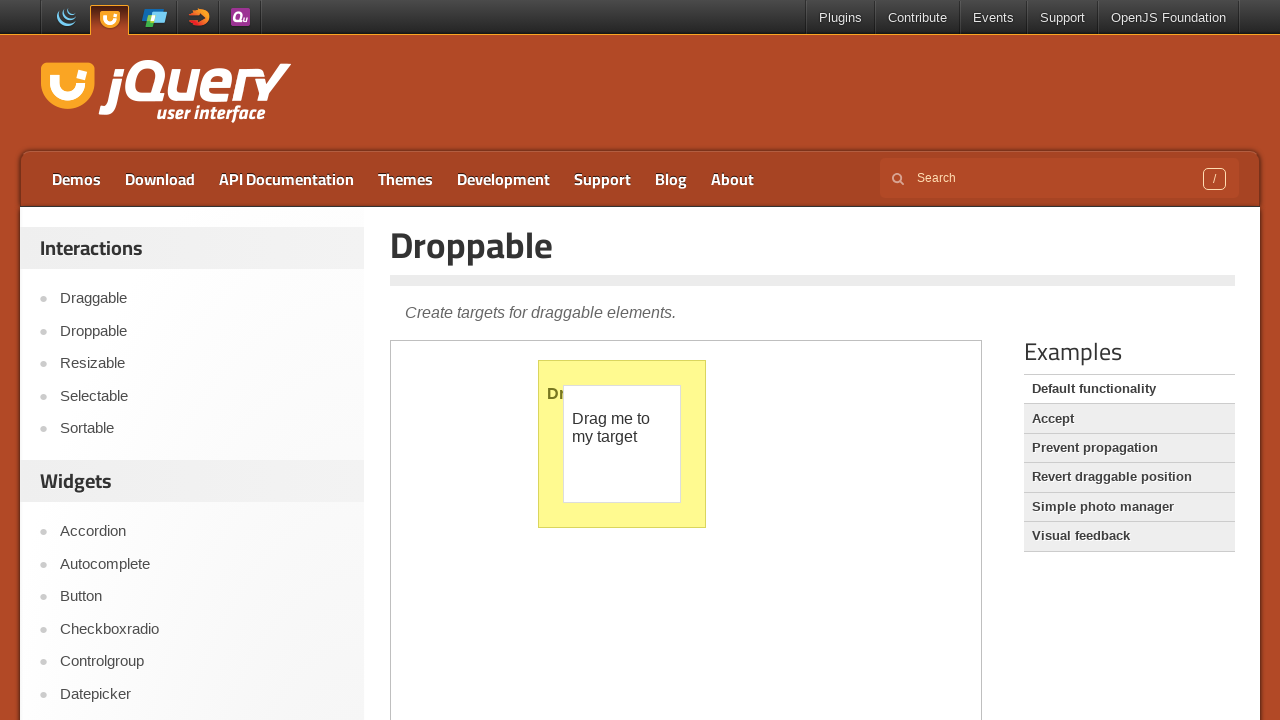

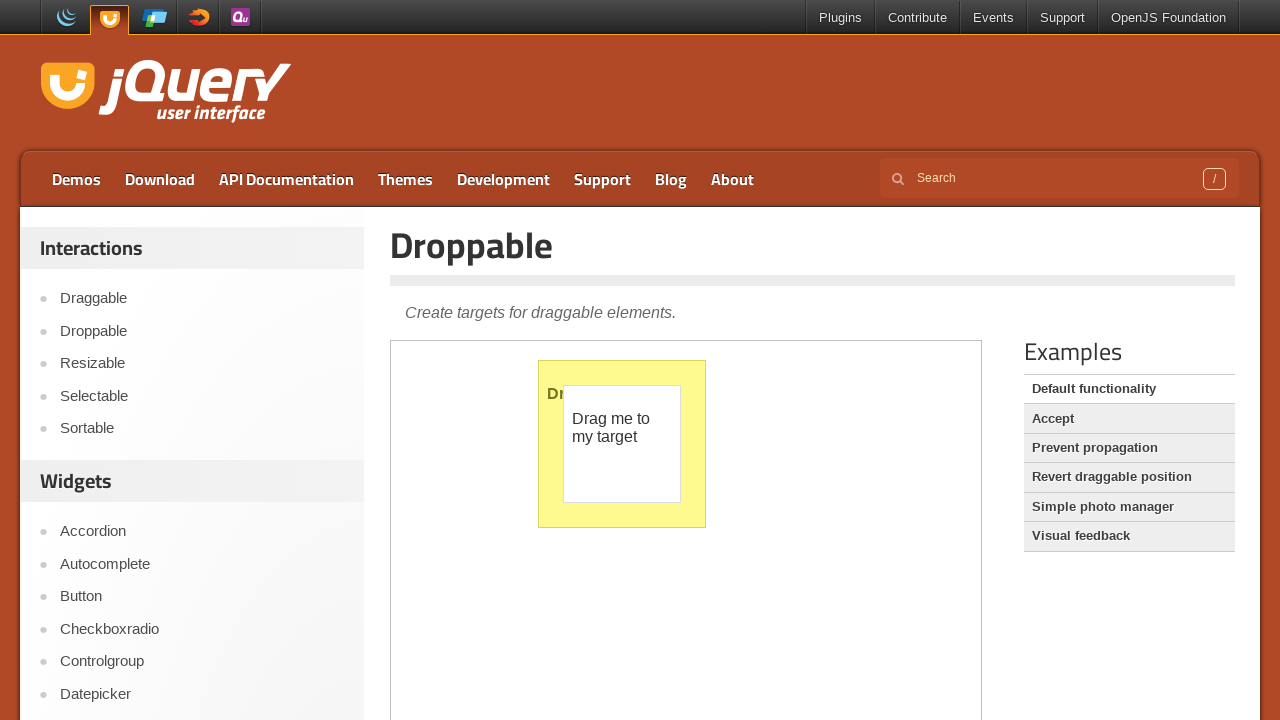